Creates a new paste on Pastebin with specified content ("Hello from WebDriver"), 10-minute expiration, and title ("helloweb"), then submits the form.

Starting URL: https://pastebin.com

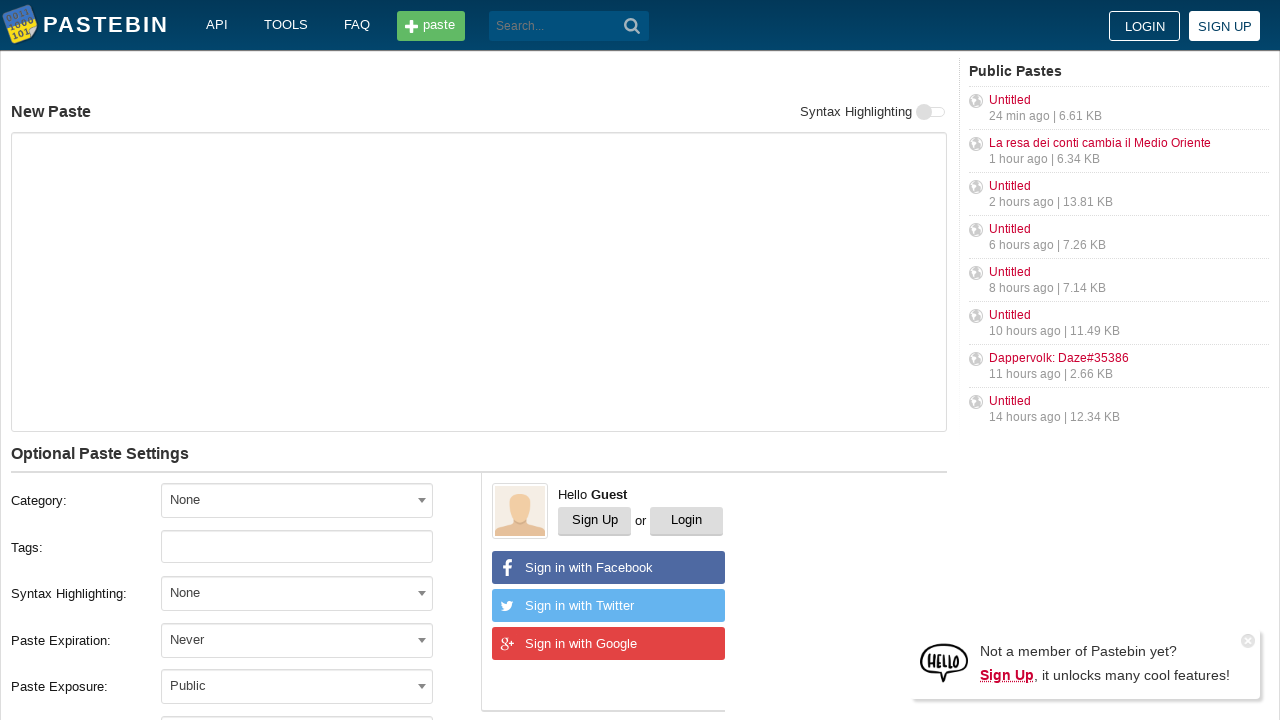

Filled paste content textarea with 'Hello from WebDriver' on #postform-text
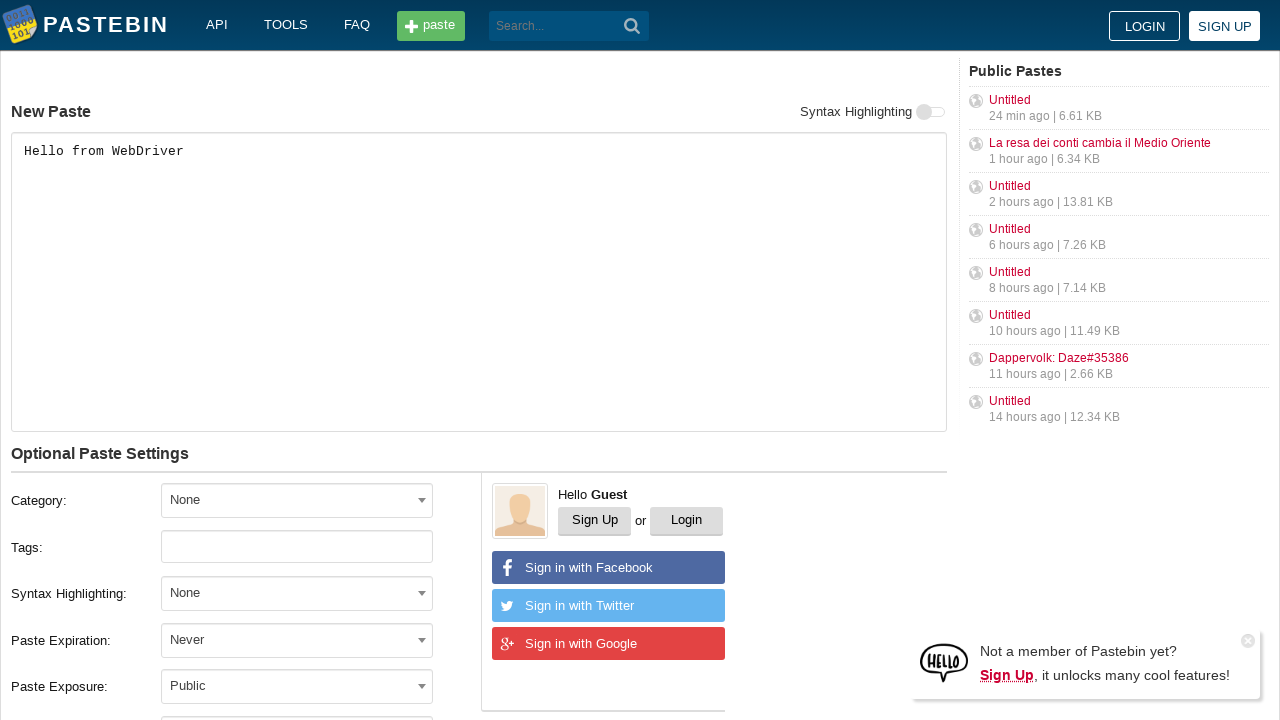

Clicked expiration dropdown to open it at (297, 640) on #select2-postform-expiration-container
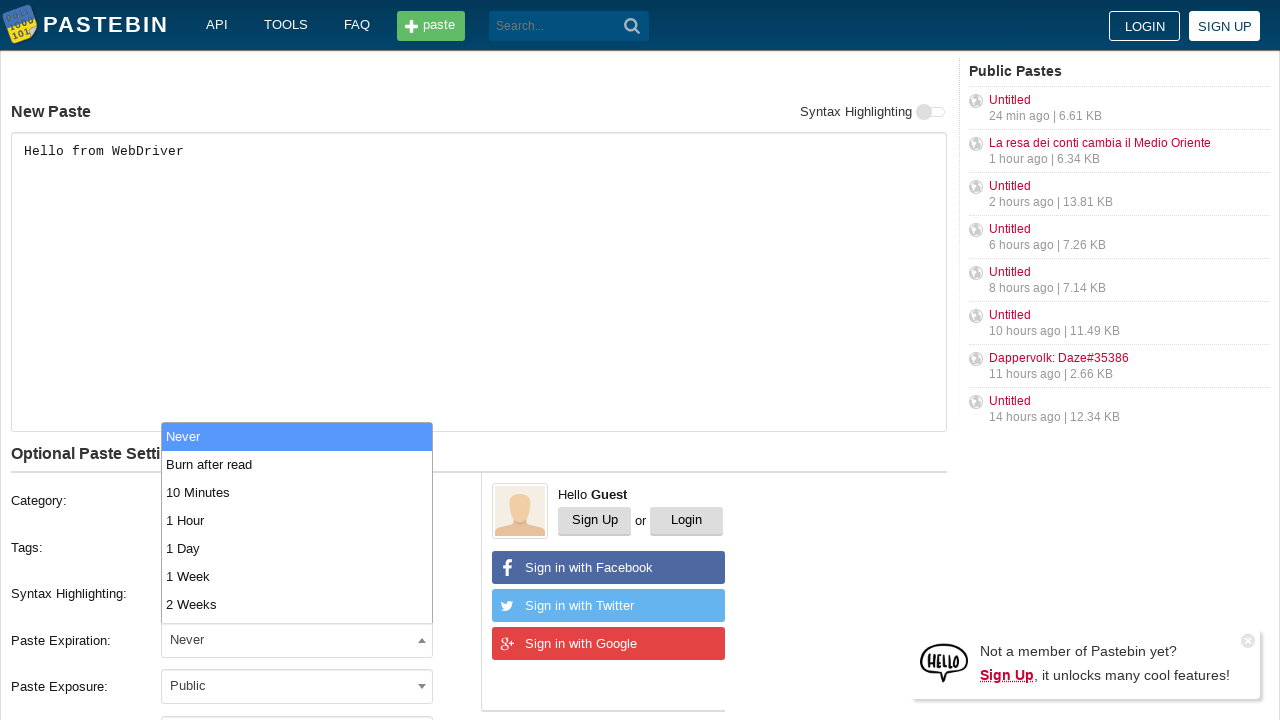

Selected '10 Minutes' expiration option from dropdown at (297, 492) on xpath=//li[text()='10 Minutes']
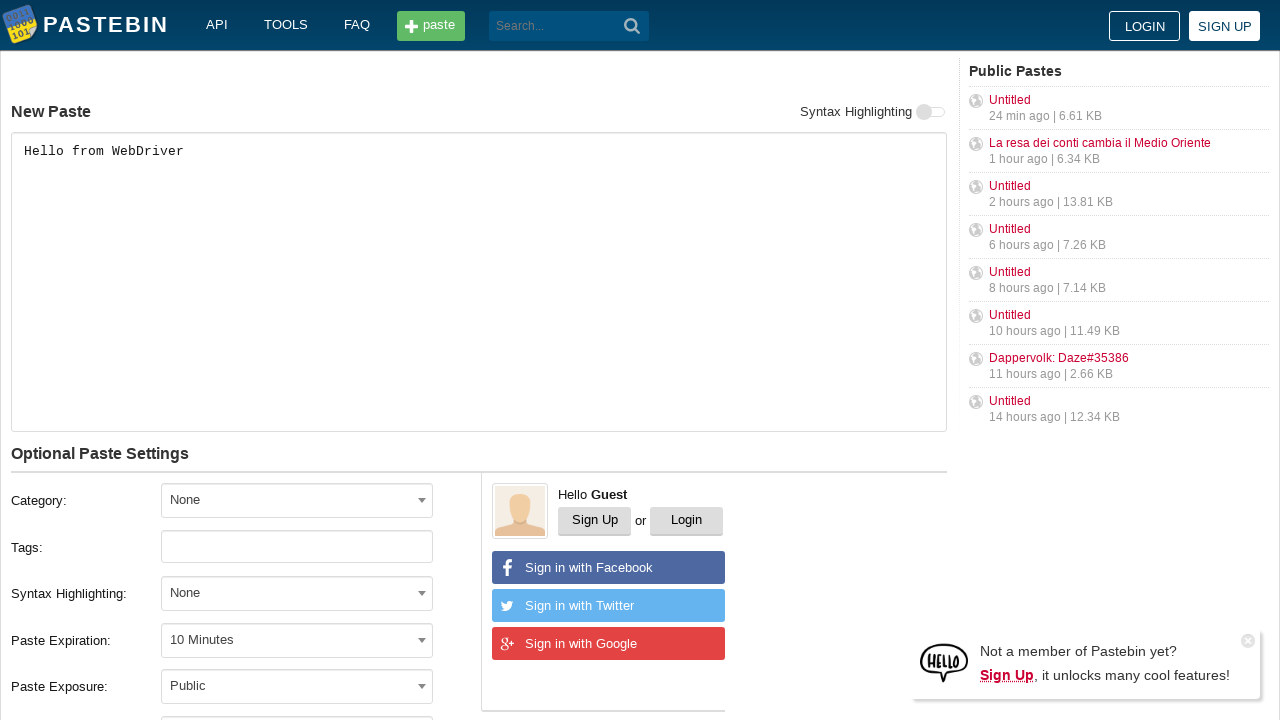

Filled paste title field with 'helloweb' on input[name='PostForm[name]']
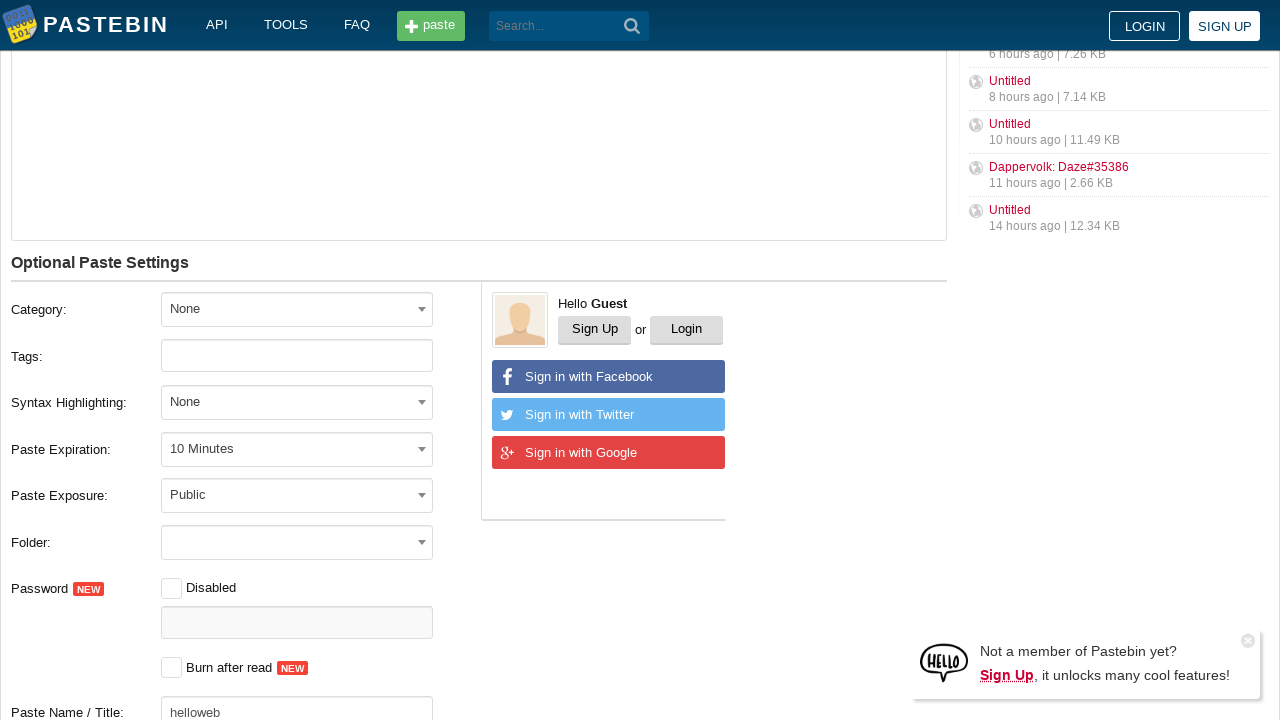

Clicked 'Create New Paste' button to submit the form at (240, 400) on xpath=//button[text()='Create New Paste']
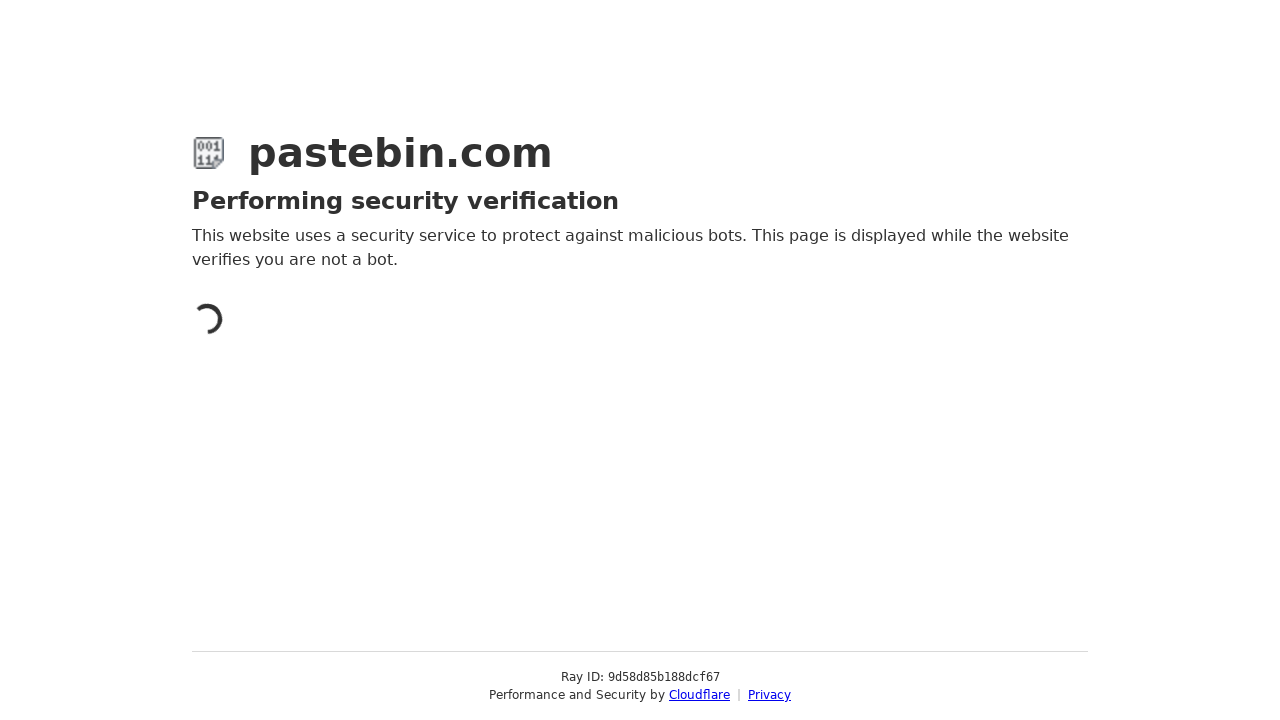

Paste created successfully and page loaded
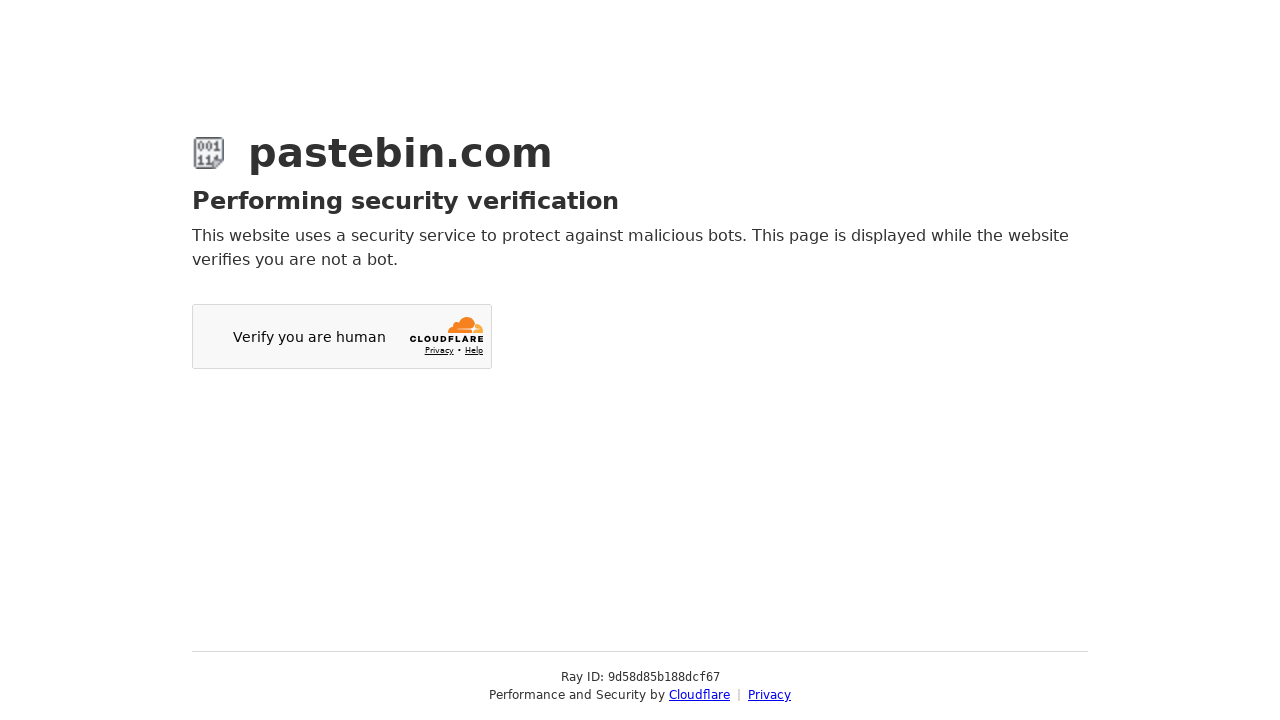

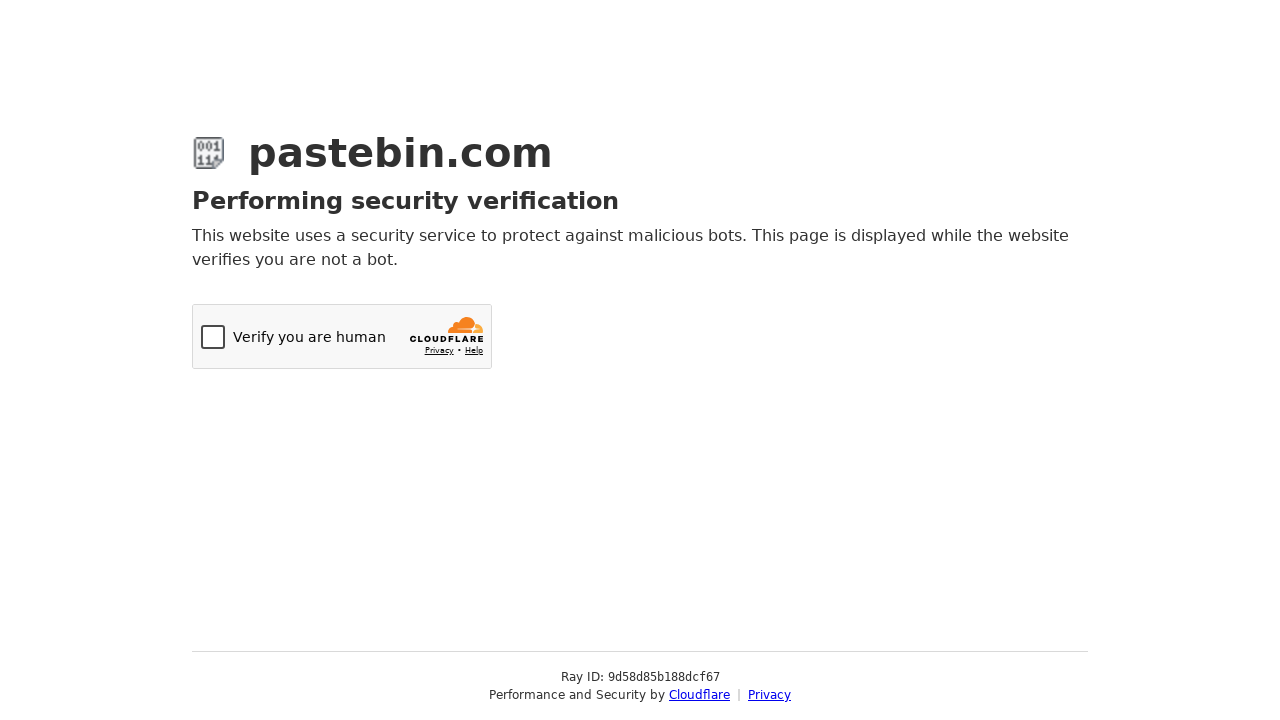